Tests a 2048 game by loading the page, waiting for tiles to appear, pressing arrow keys to play, setting a game state via localStorage, and refreshing to restore that state.

Starting URL: https://4ark.me/2048/

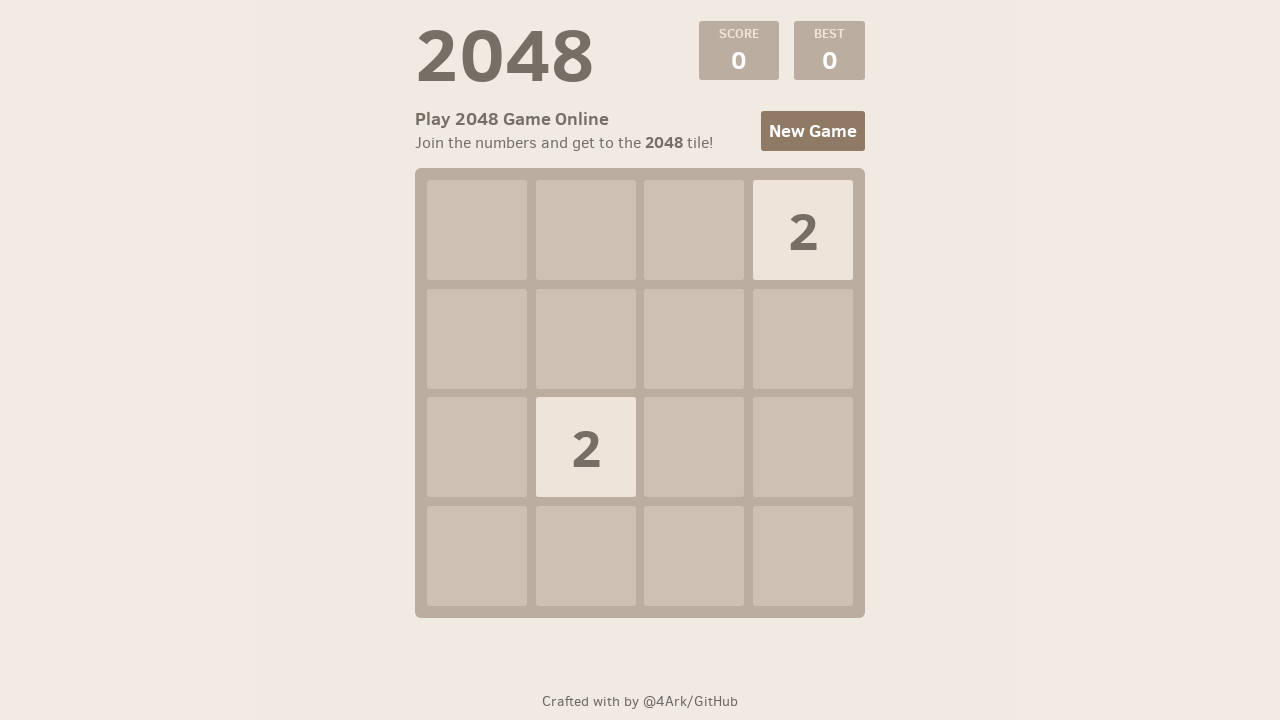

Waited for new tile to appear on the game board
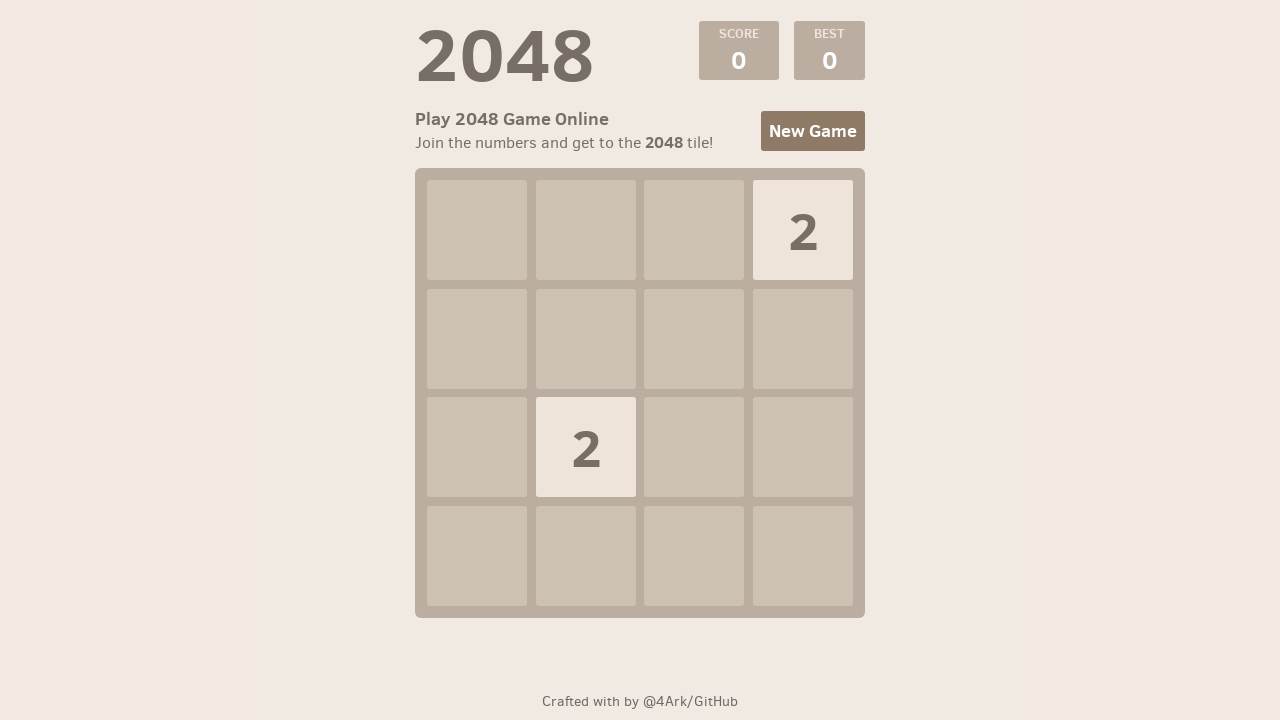

Pressed ArrowUp key to play the game
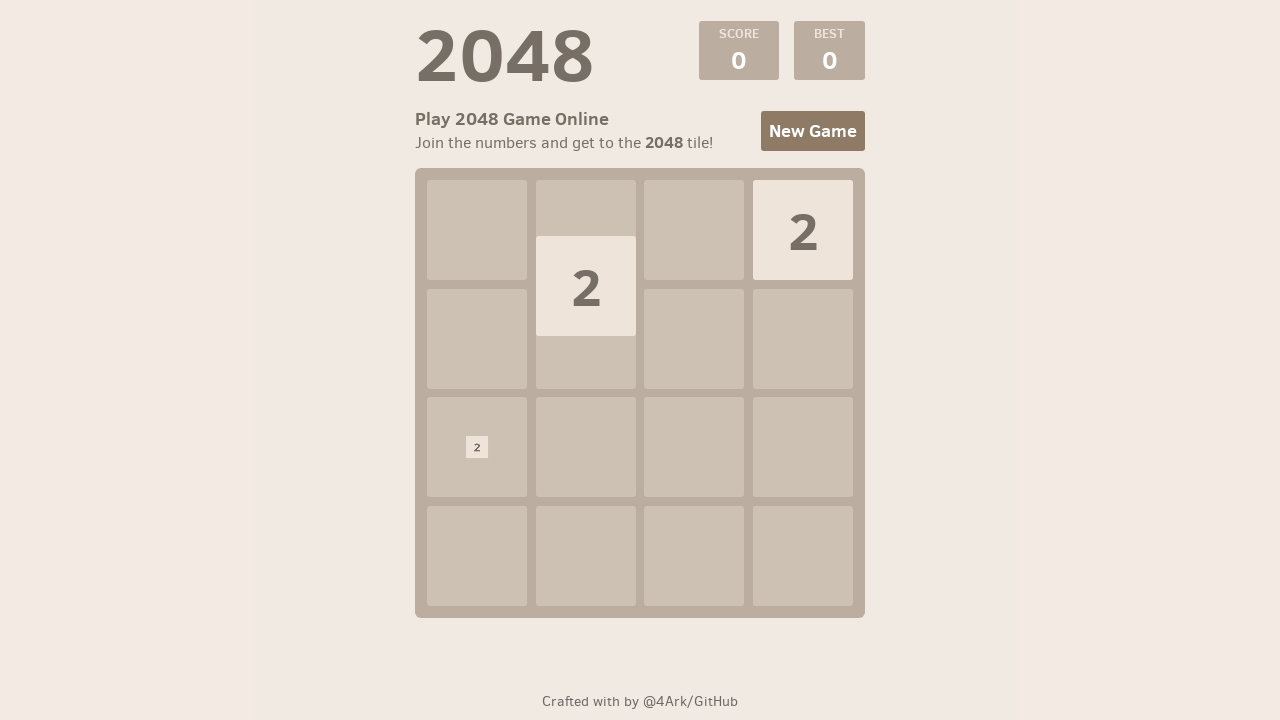

Pressed ArrowDown key to play the game
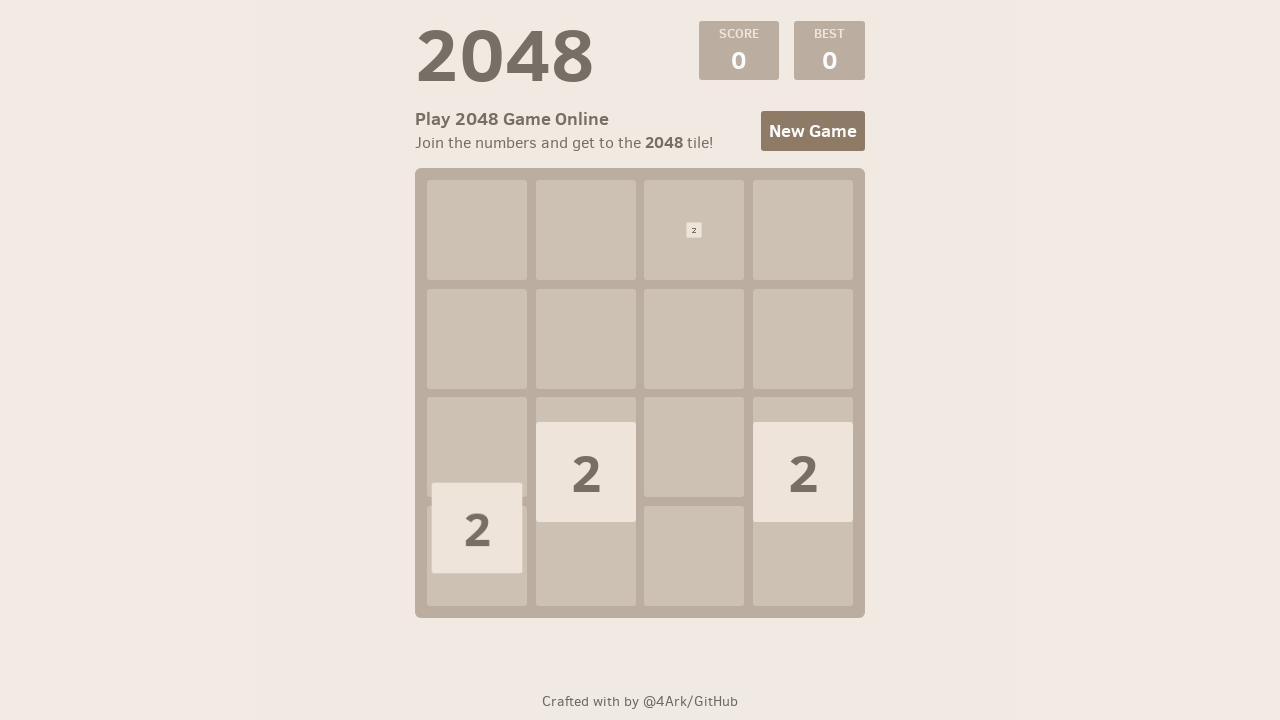

Set localStorage gameState to simulate a specific game board configuration
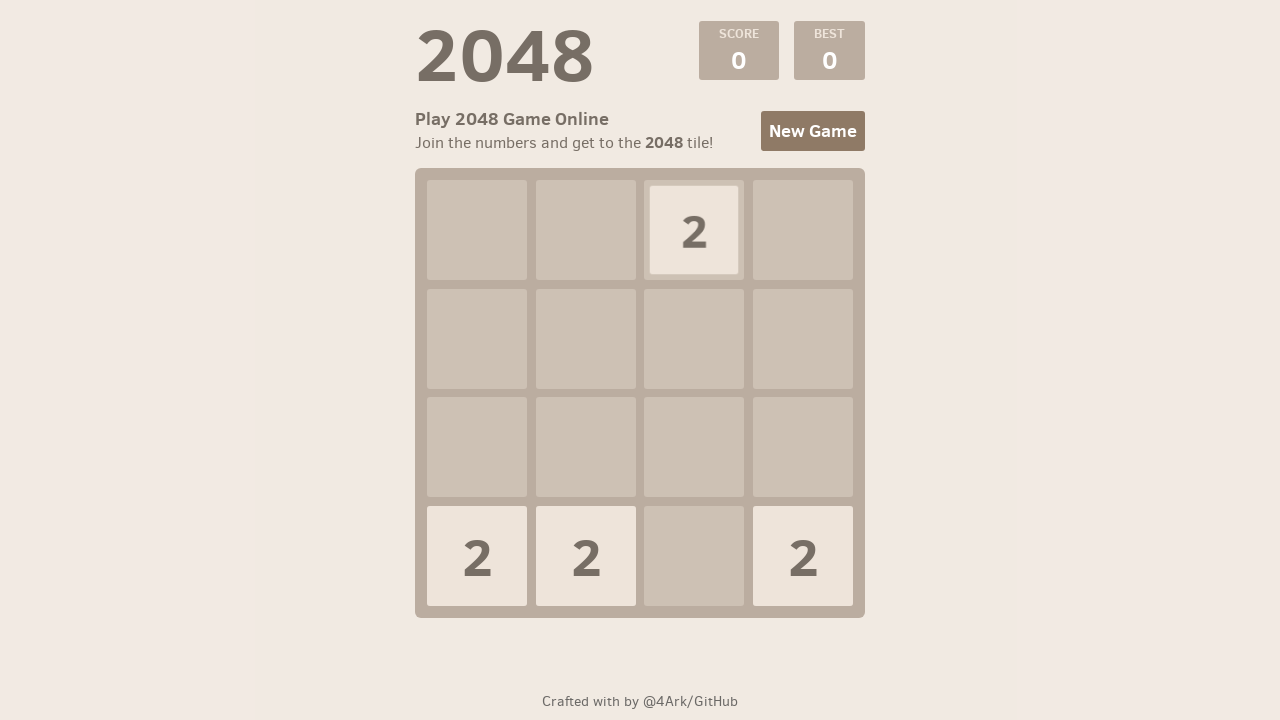

Refreshed the page to load the saved game state from localStorage
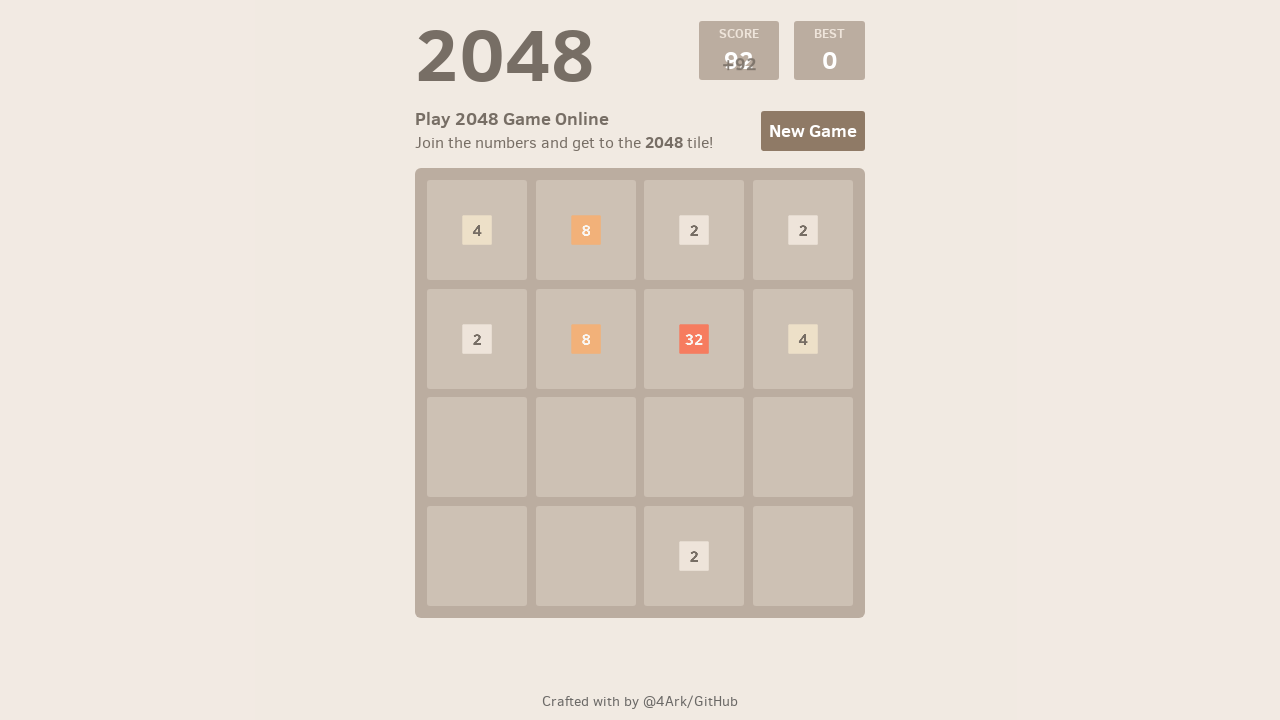

Waited for game board tiles to load after page refresh
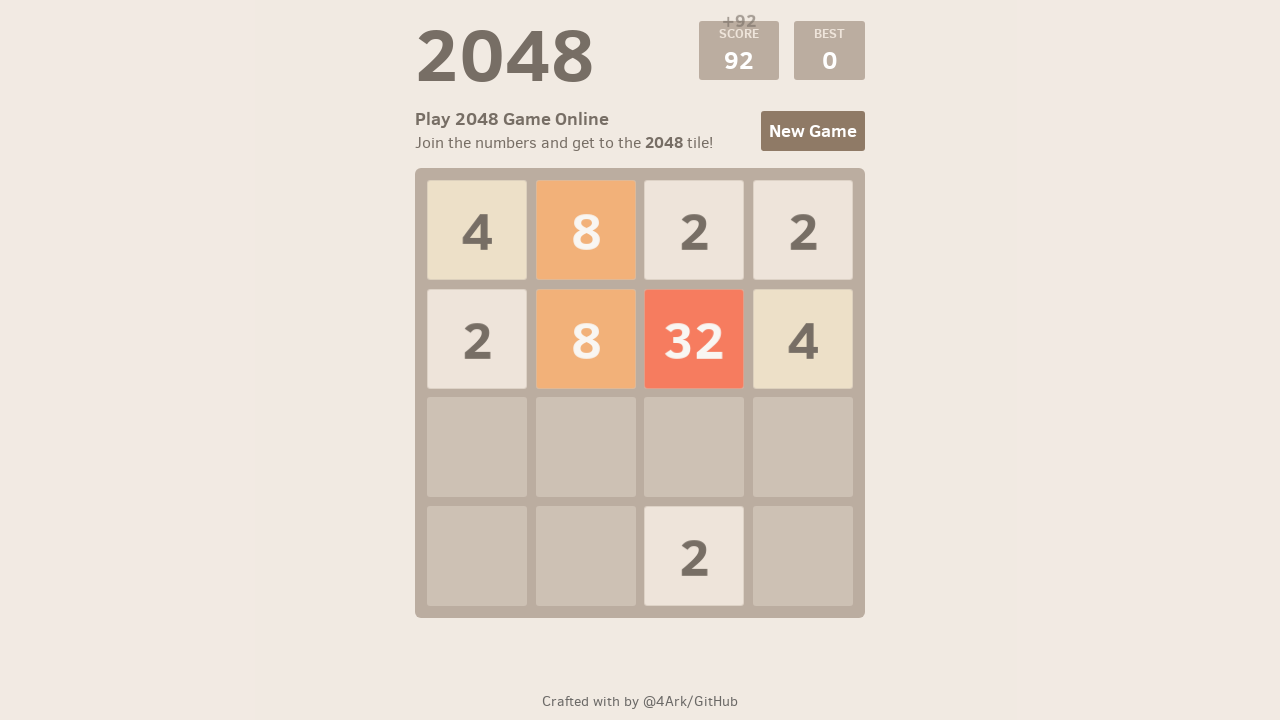

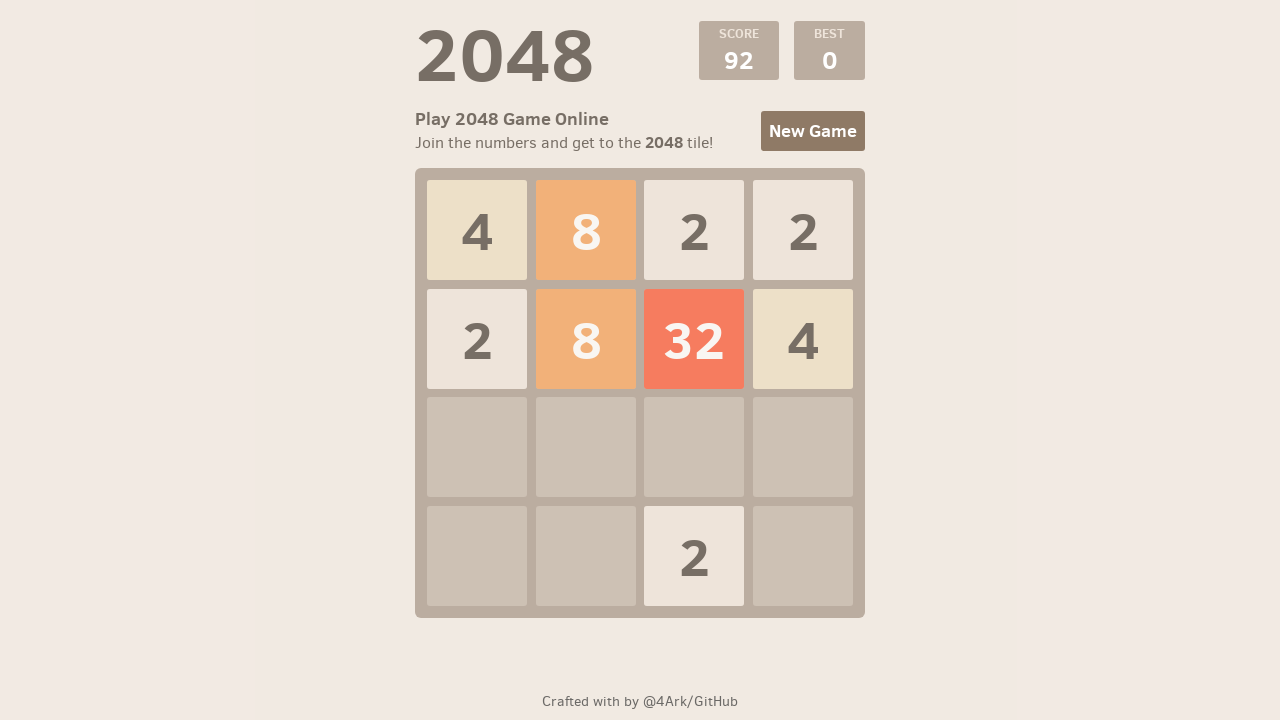